Tests register form validation with username having postfix space, expecting "Prefix and postfix spaces are not allowed is username" error

Starting URL: https://anatoly-karpovich.github.io/demo-login-form/

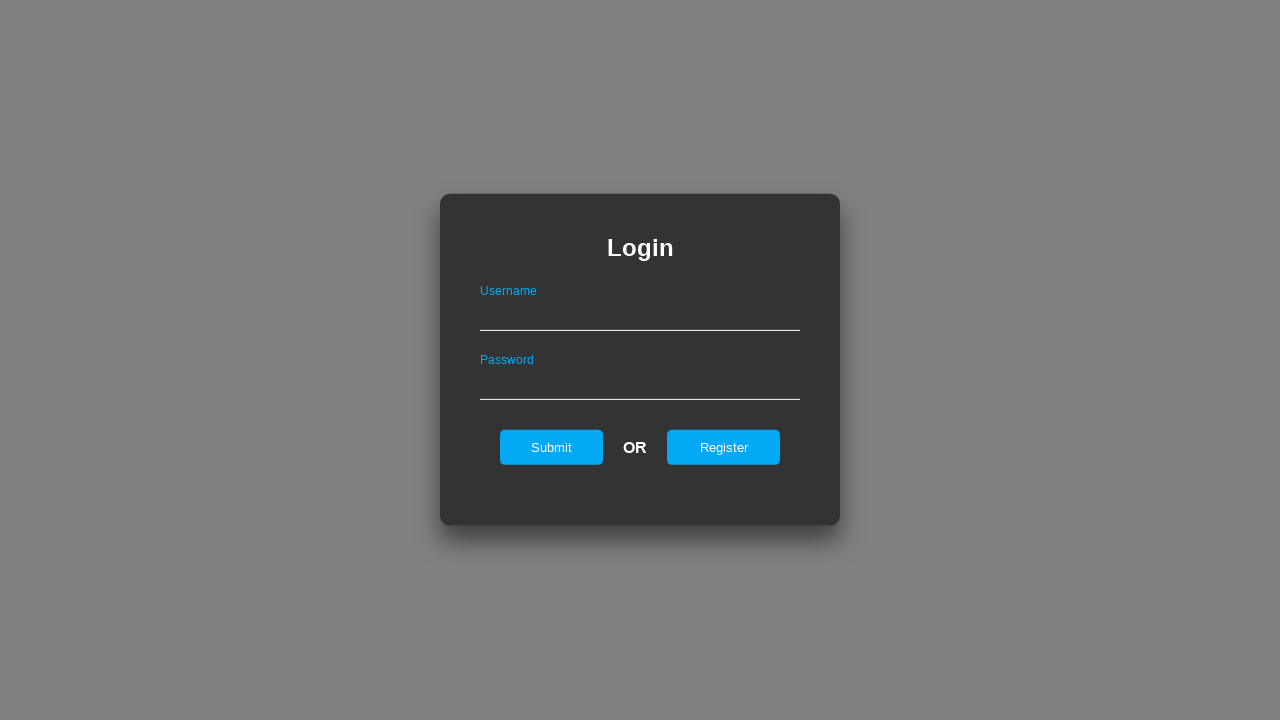

Login form is visible
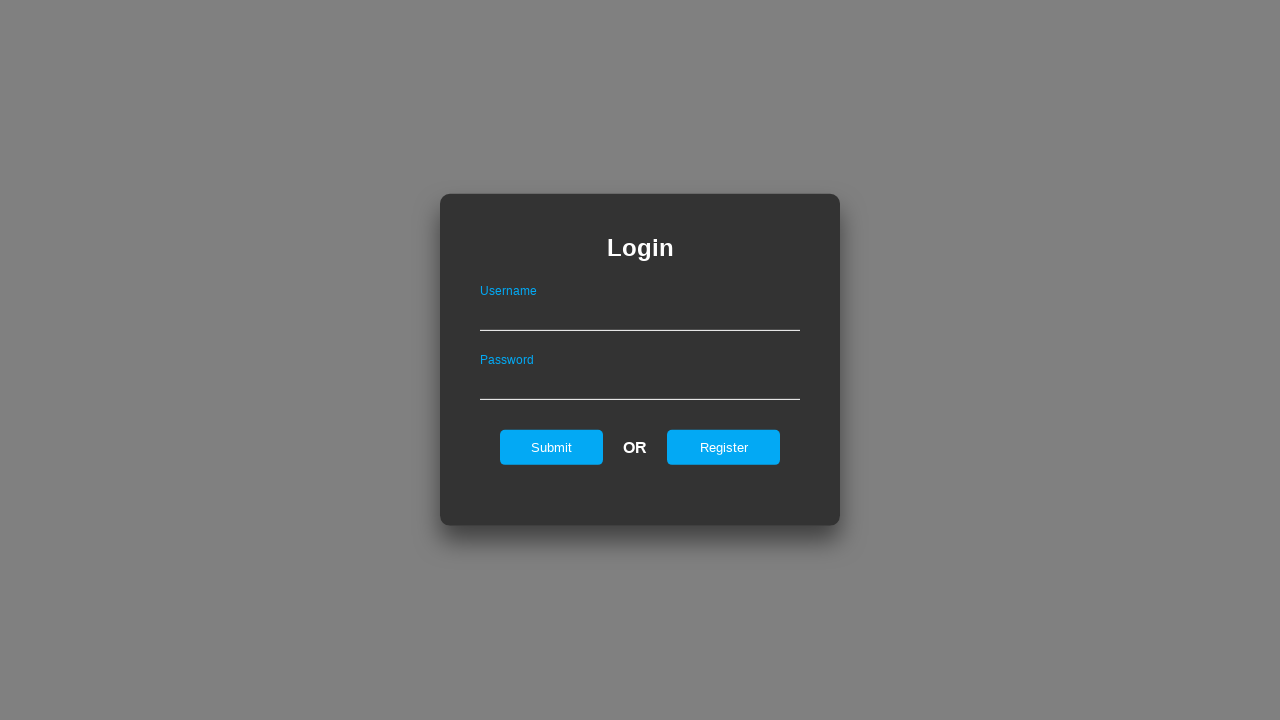

Clicked register button to switch to registration form at (724, 447) on #registerOnLogin
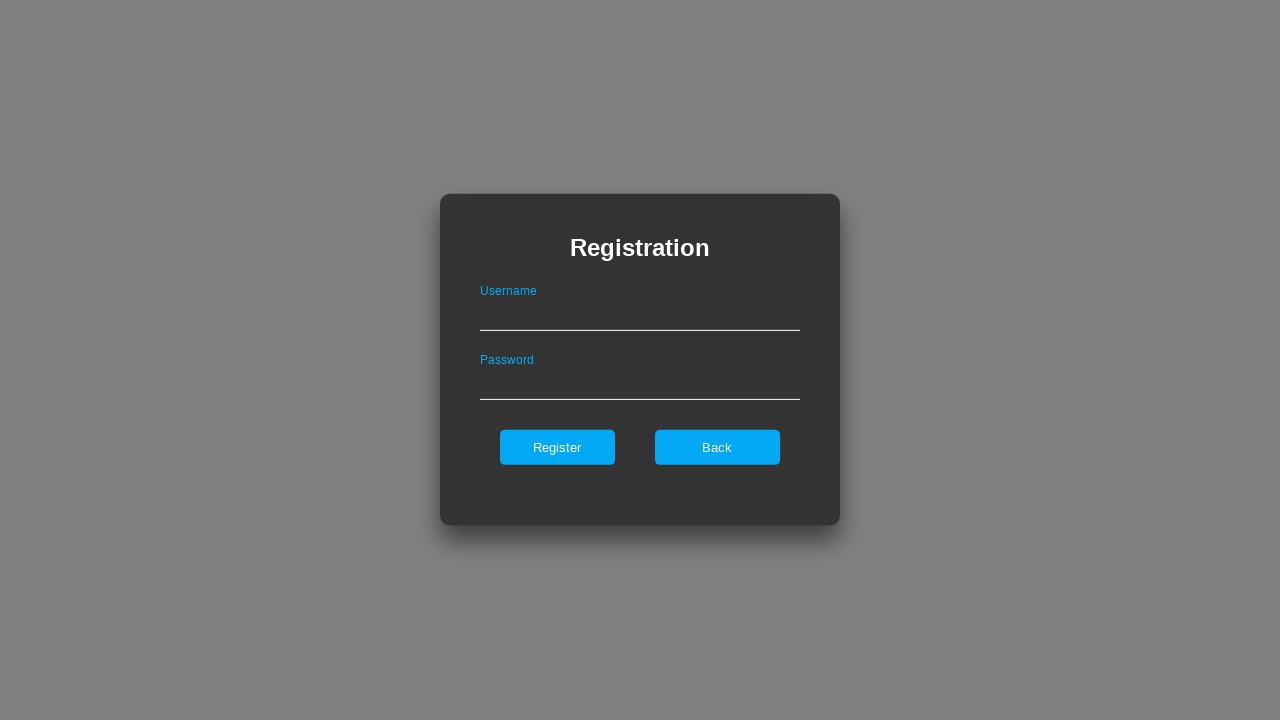

Register form is visible
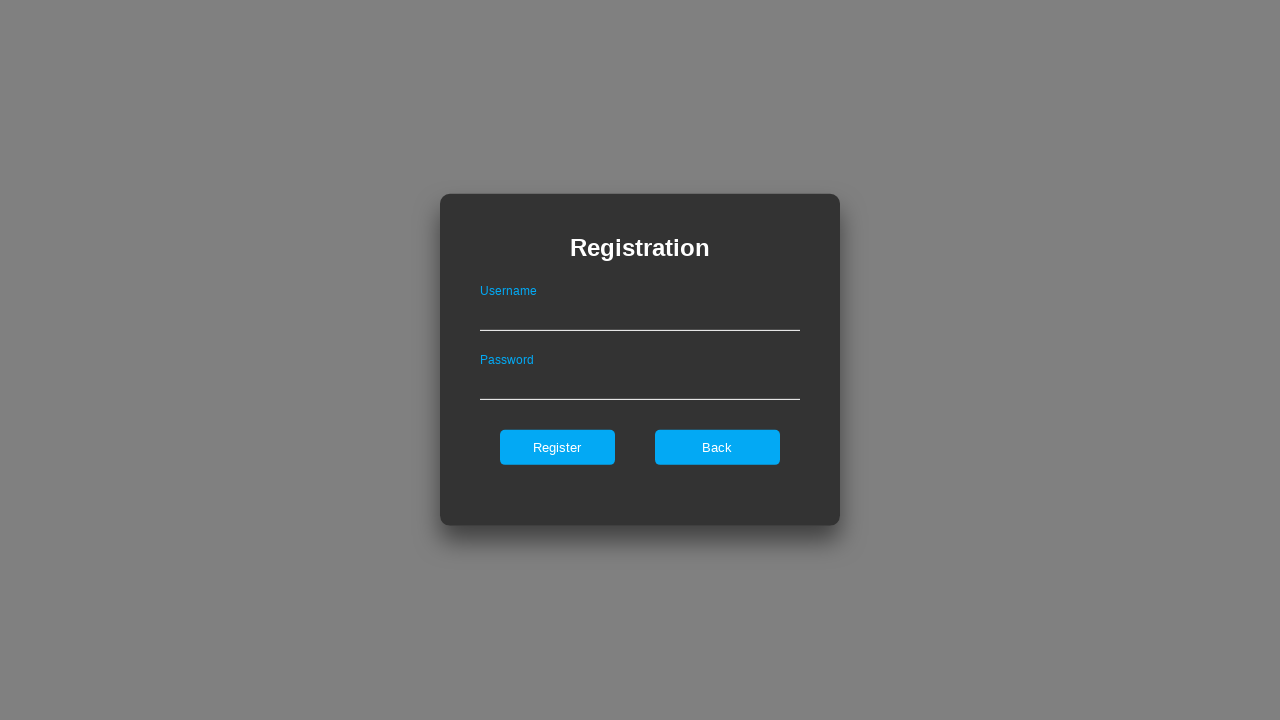

Filled username field with 'test@gmail.com ' (with postfix space) on #userNameOnRegister
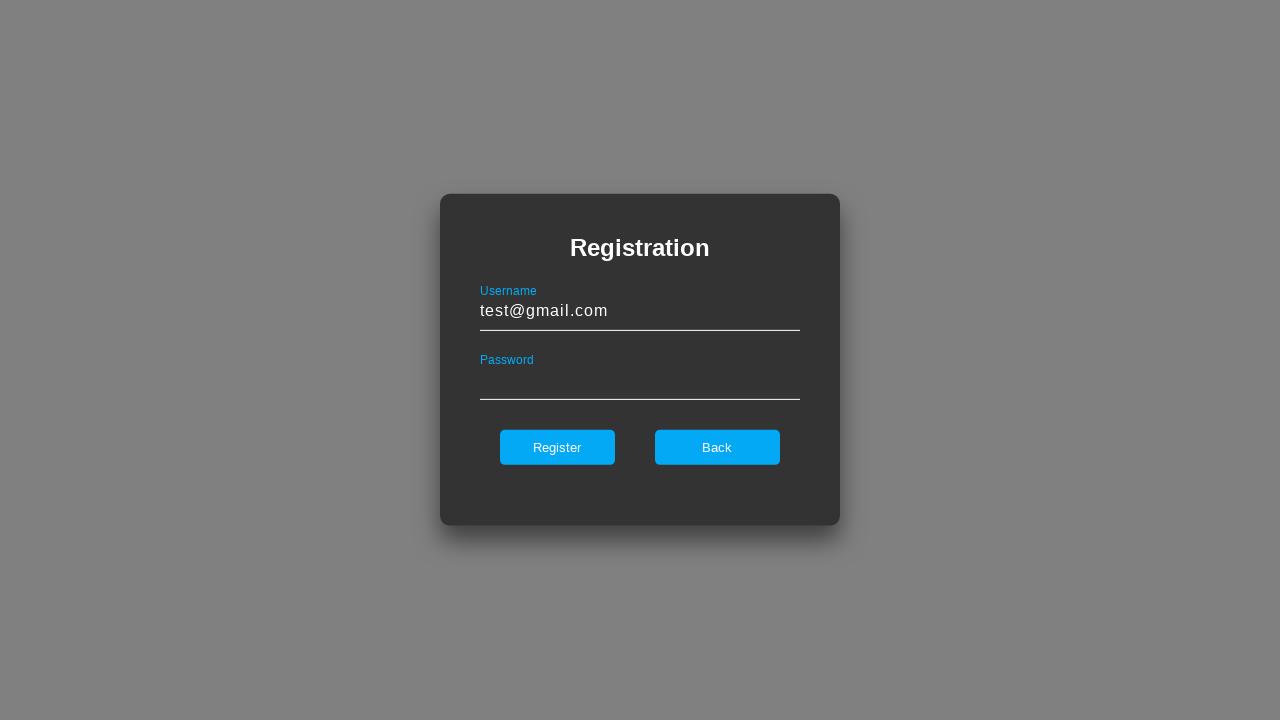

Filled password field with valid password on #passwordOnRegister
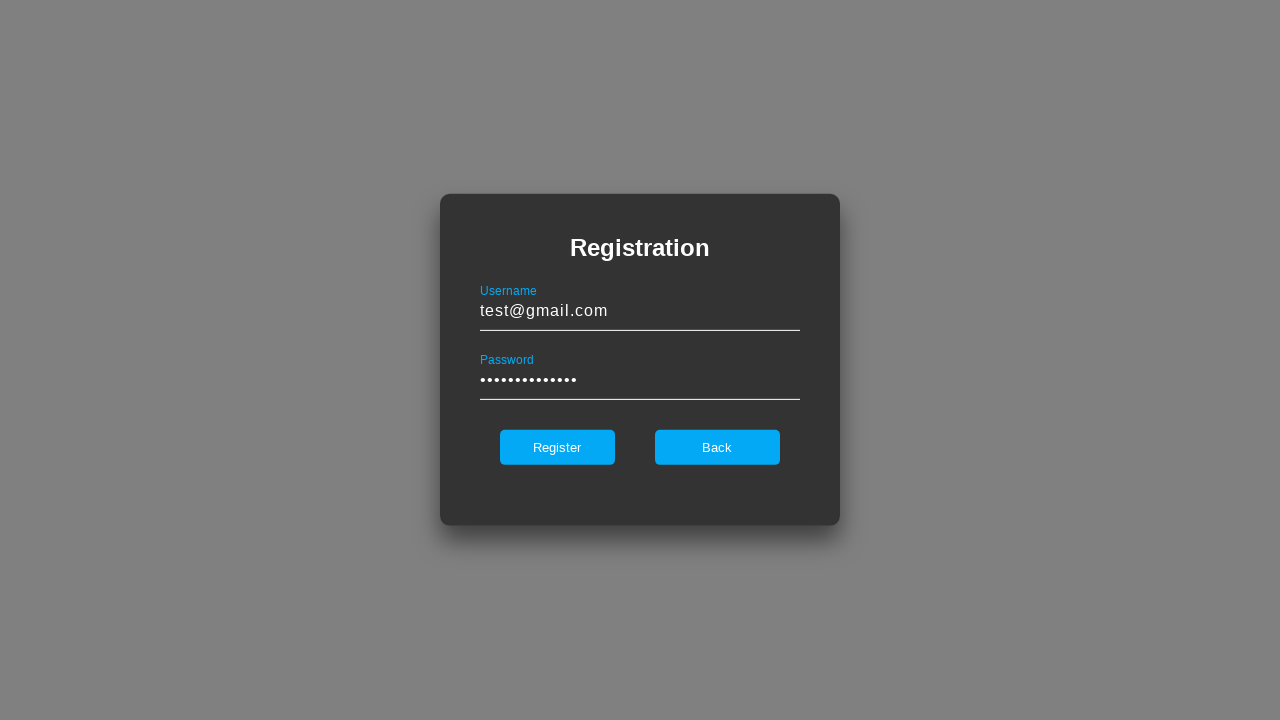

Clicked register button to submit form at (557, 447) on #register
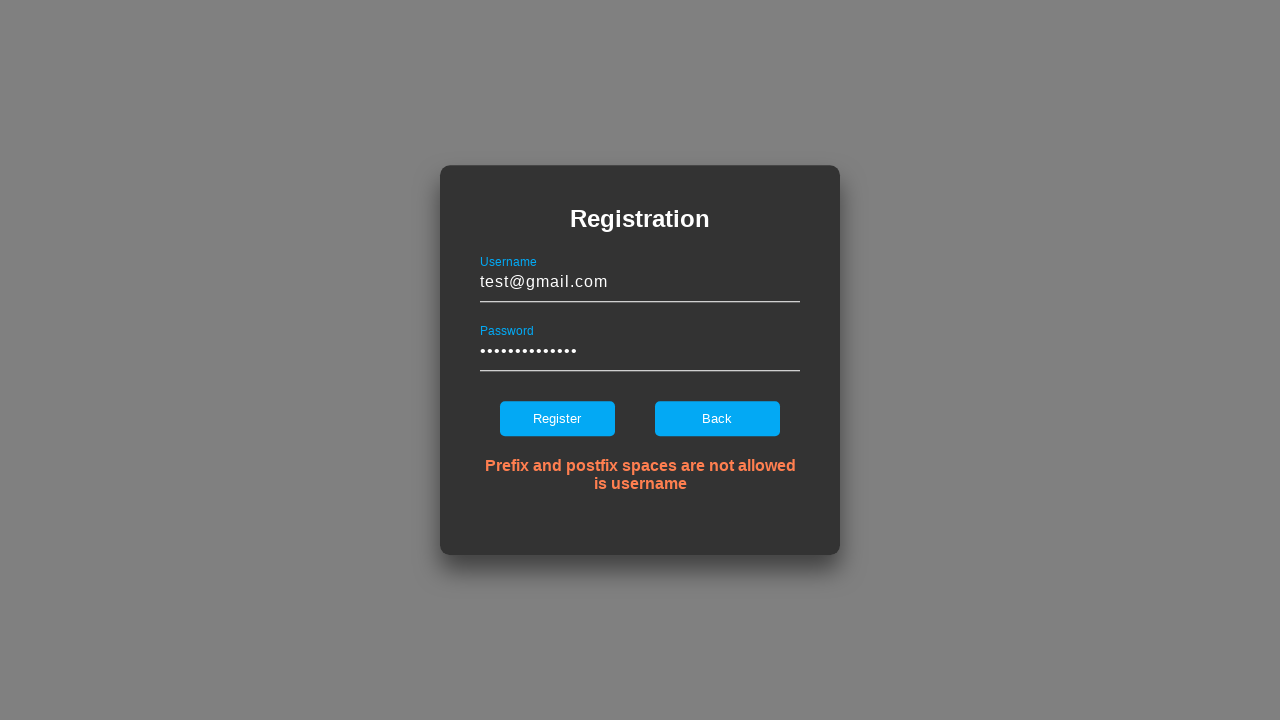

Error message element is visible
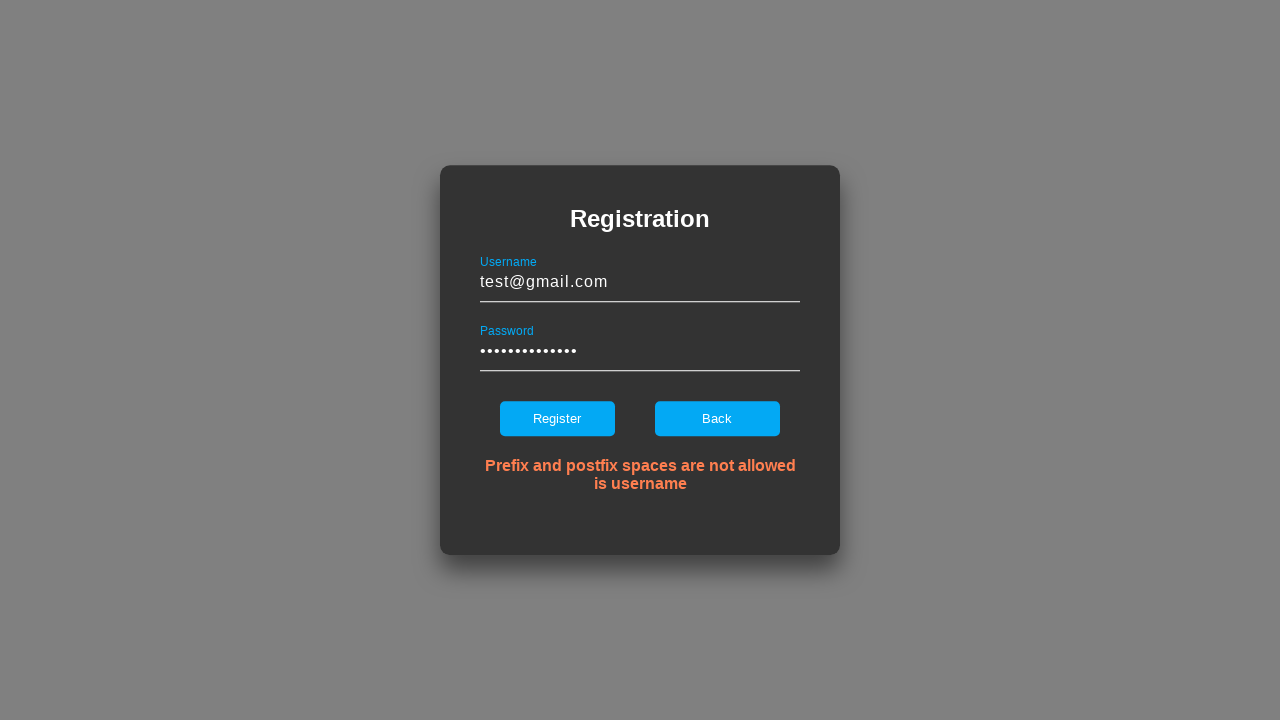

Verified error message: 'Prefix and postfix spaces are not allowed is username'
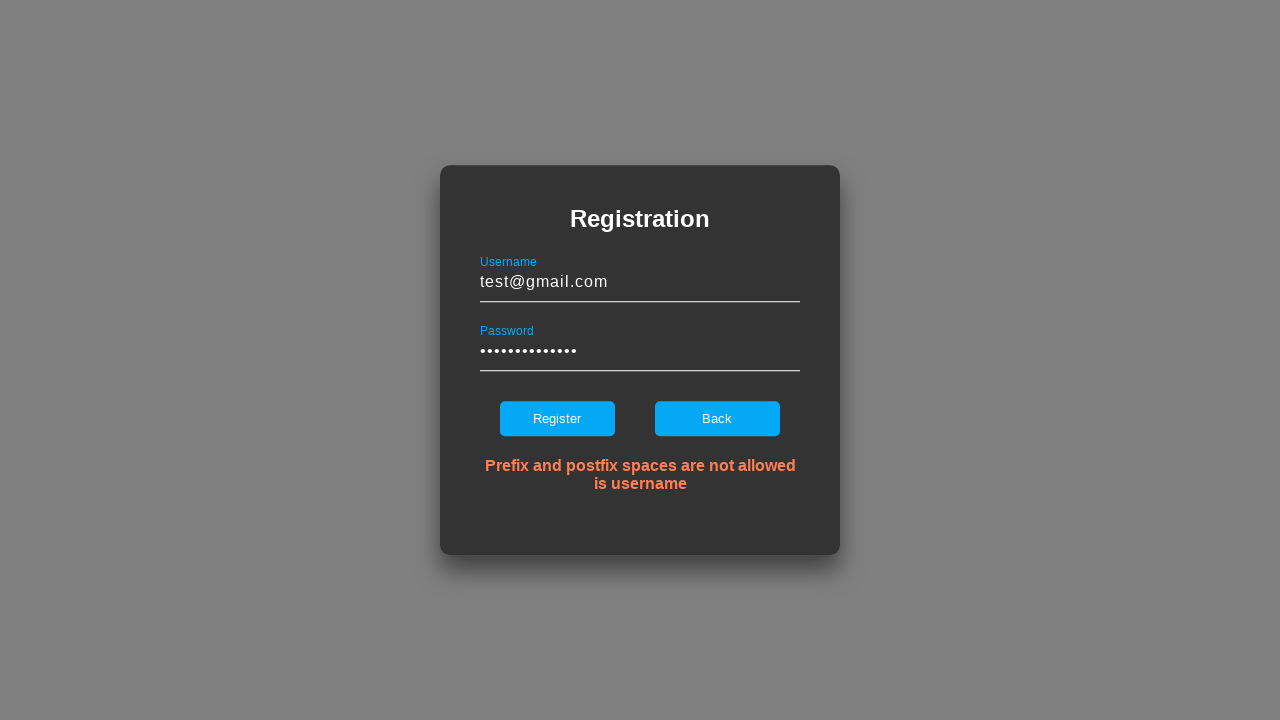

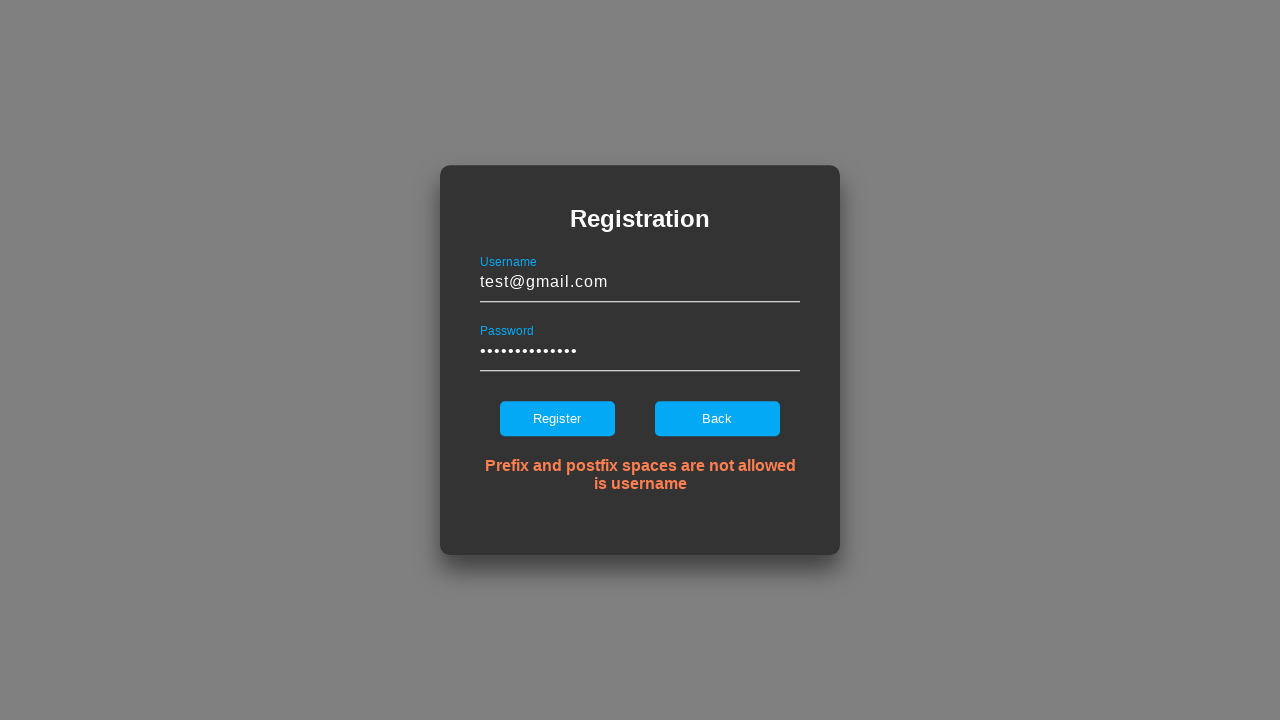